Tests marking a task as completed by adding a task, checking its checkbox, clicking show completed tasks, and verifying it appears in the completed tasks section.

Starting URL: https://demo.visionect.com/tasks/index.html

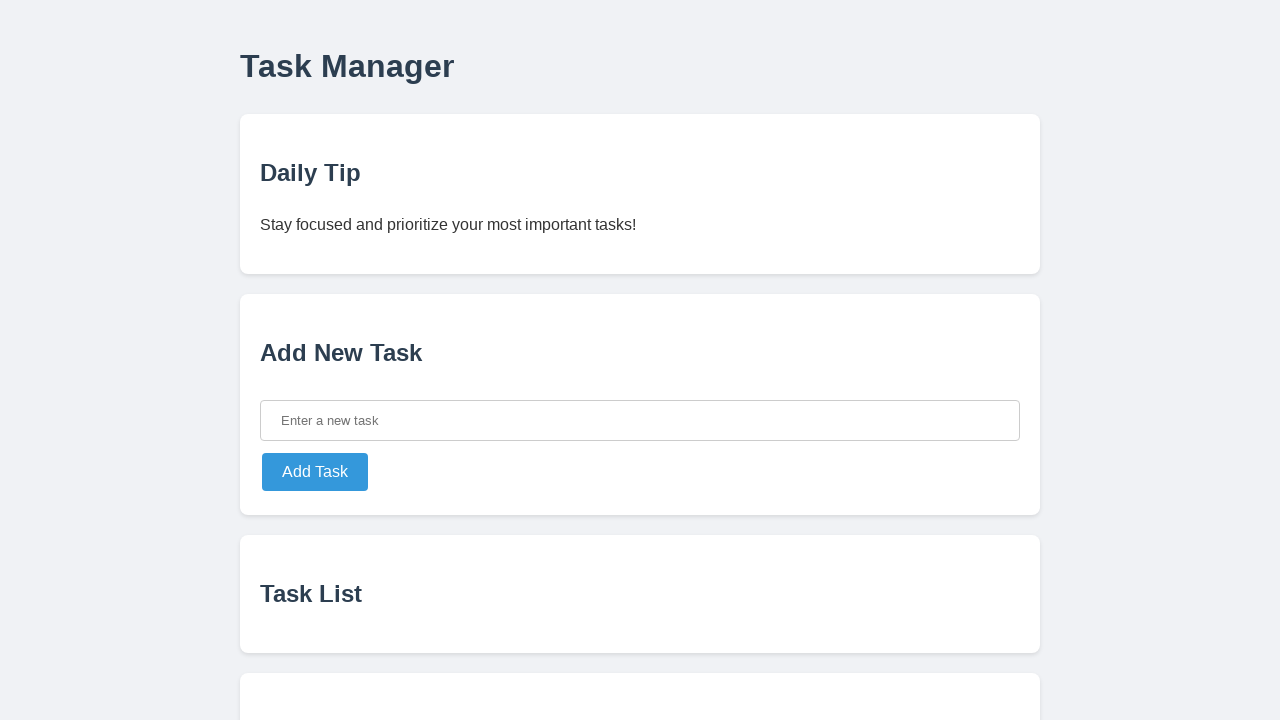

Located the Add New Task input field
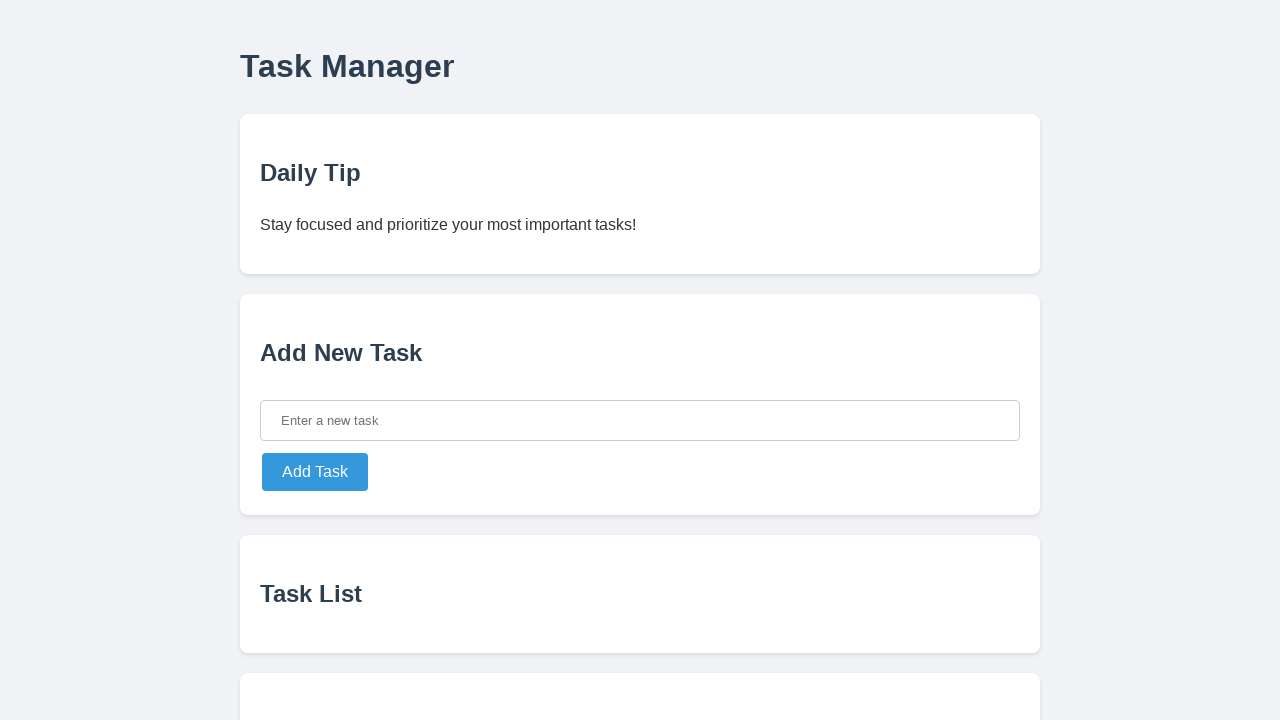

Located the Add Task button
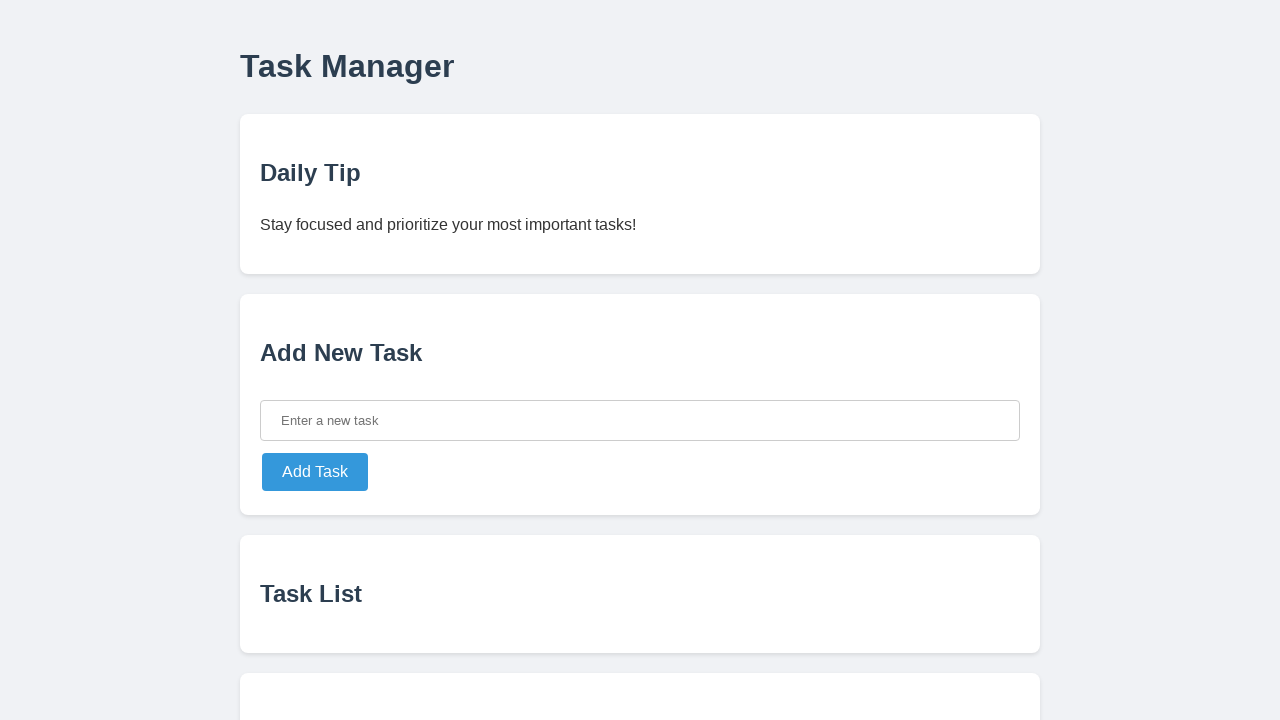

Filled the Add New Task input with 'Complete quarterly report' on xpath=//div/*[contains(text(), 'Add New Task')]/parent::div//input
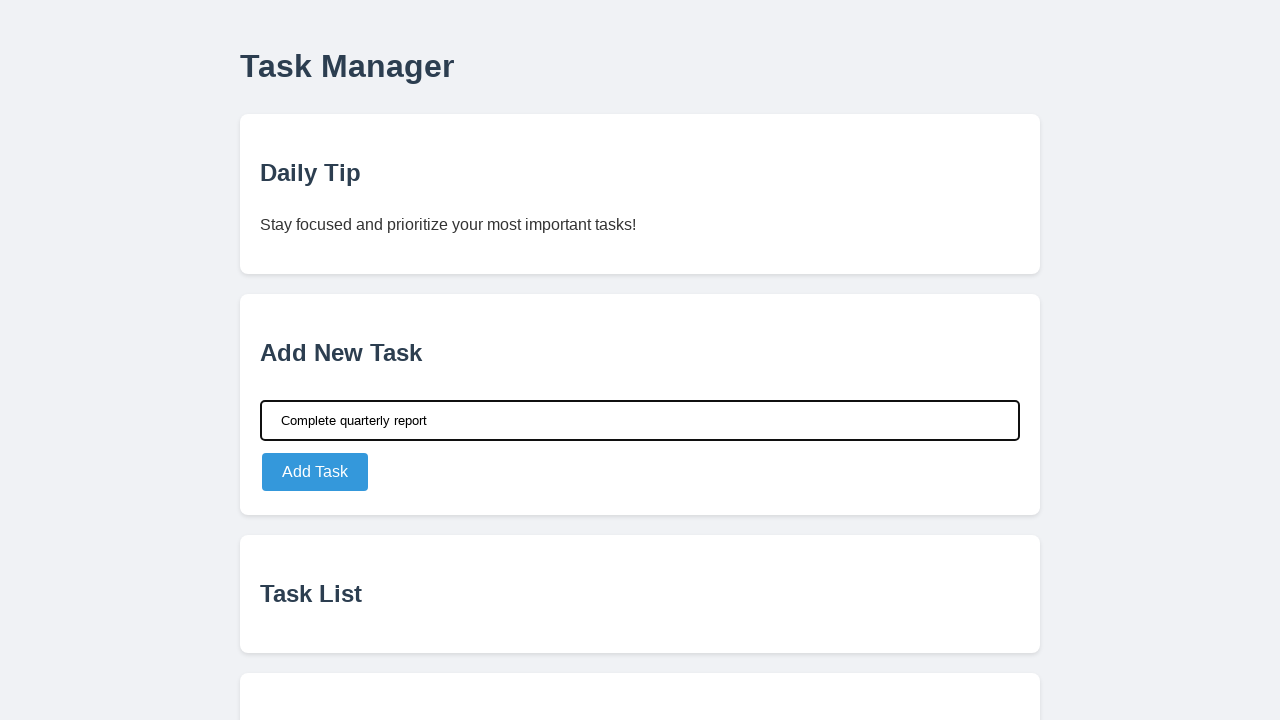

Clicked the Add Task button at (315, 472) on xpath=//div/*[contains(text(), 'Add New Task')]/parent::div//button
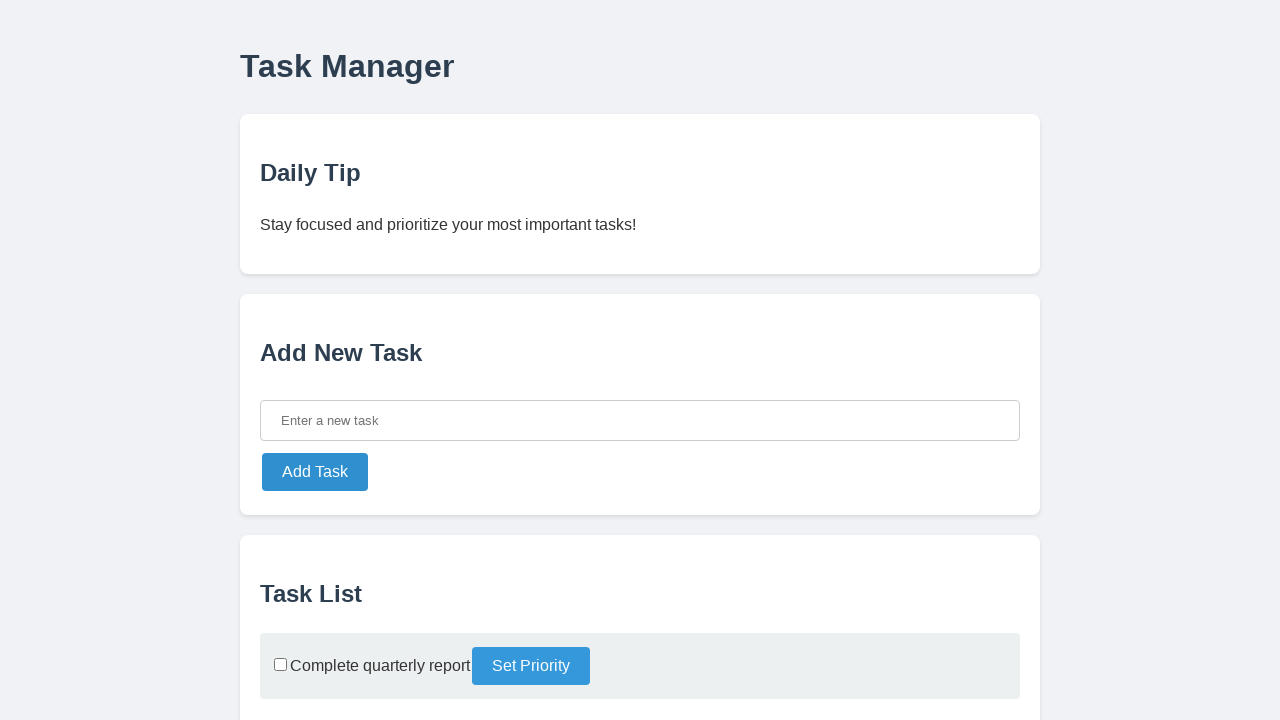

Task appeared in the task list
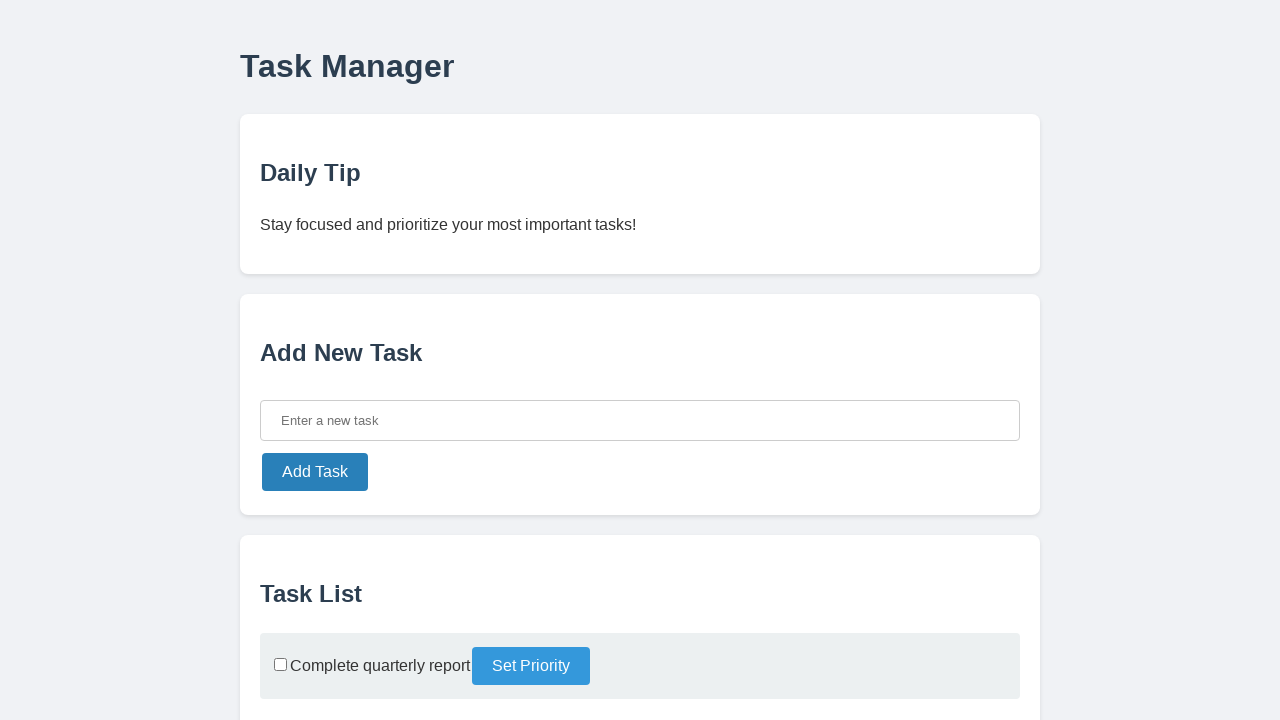

Checked the checkbox to mark task as completed at (280, 665) on xpath=//div/*[contains(text(), 'Task List')]/parent::div//li >> nth=0 >> input
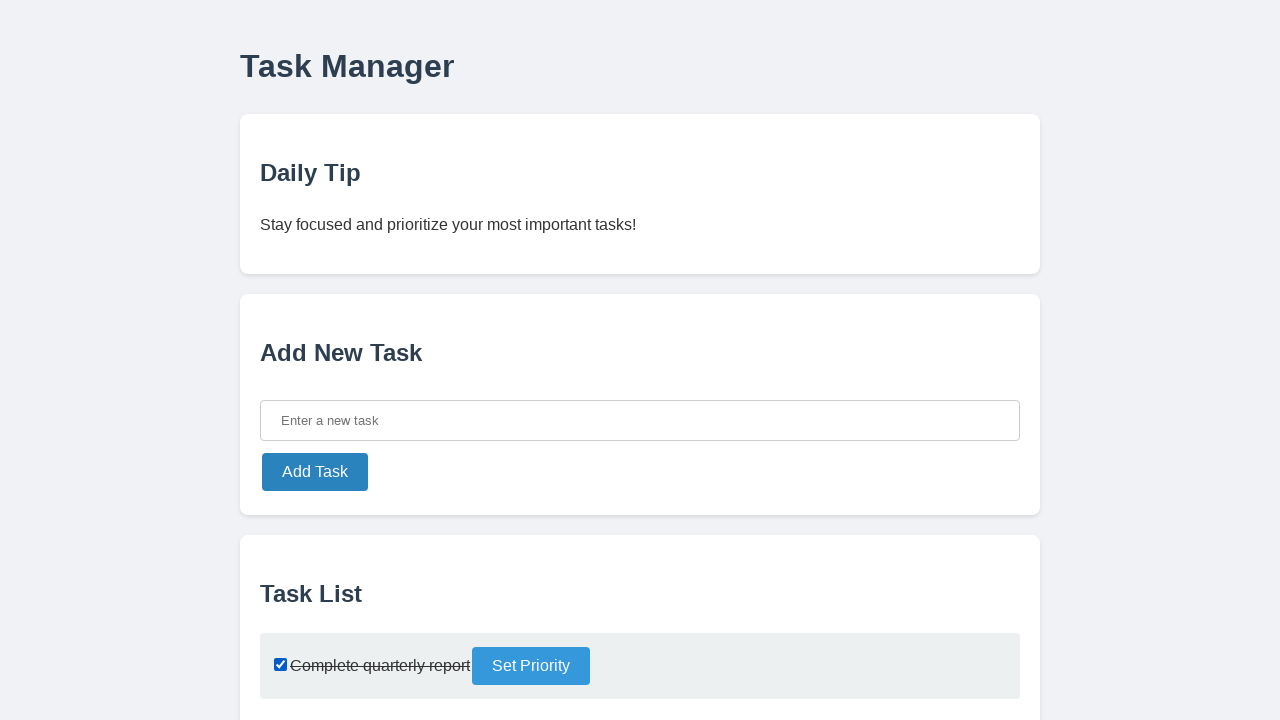

Clicked the Show Completed Tasks button at (366, 637) on xpath=//div/*[contains(text(), 'Completed Tasks')]/parent::div//button
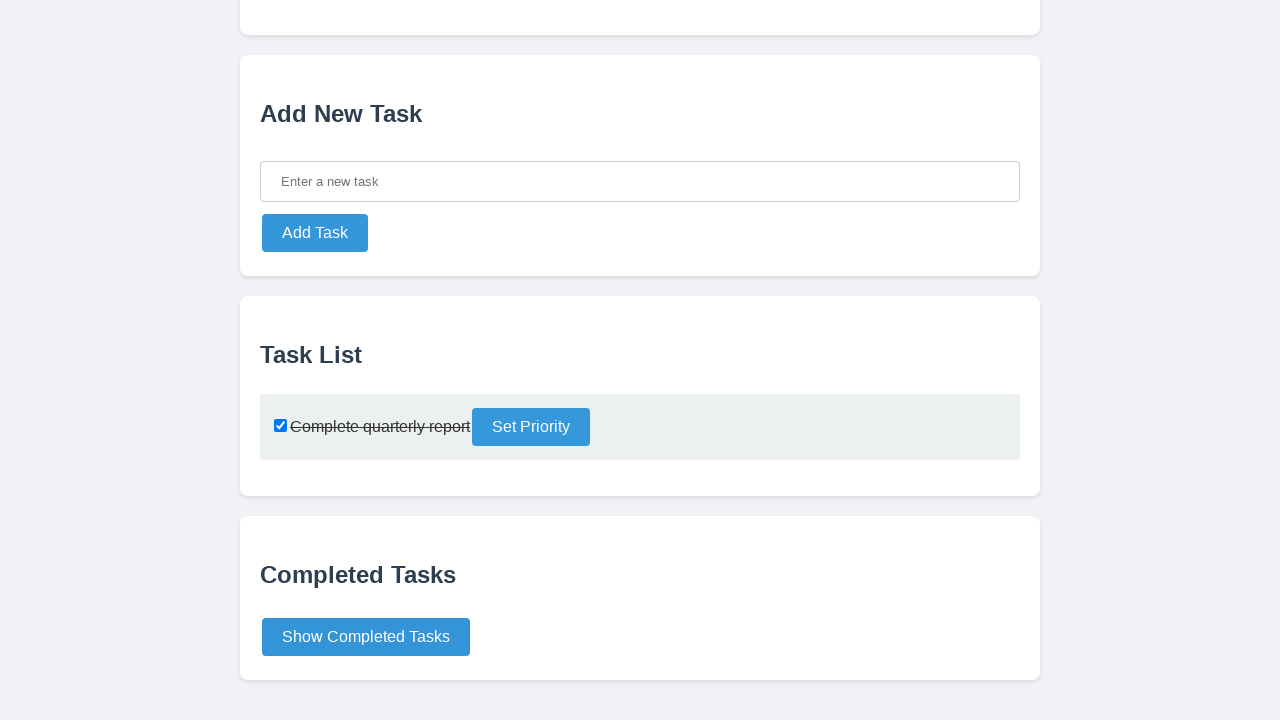

Completed tasks list appeared
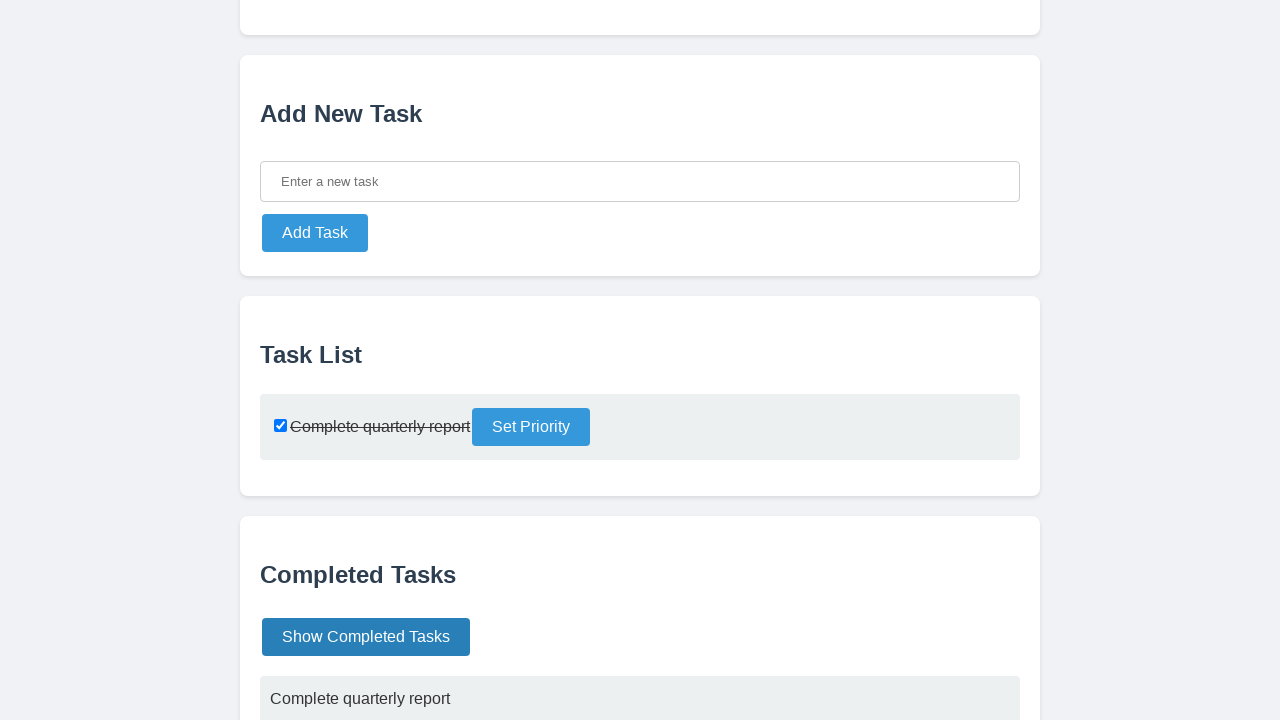

Verified the task 'Complete quarterly report' appears in the completed tasks section
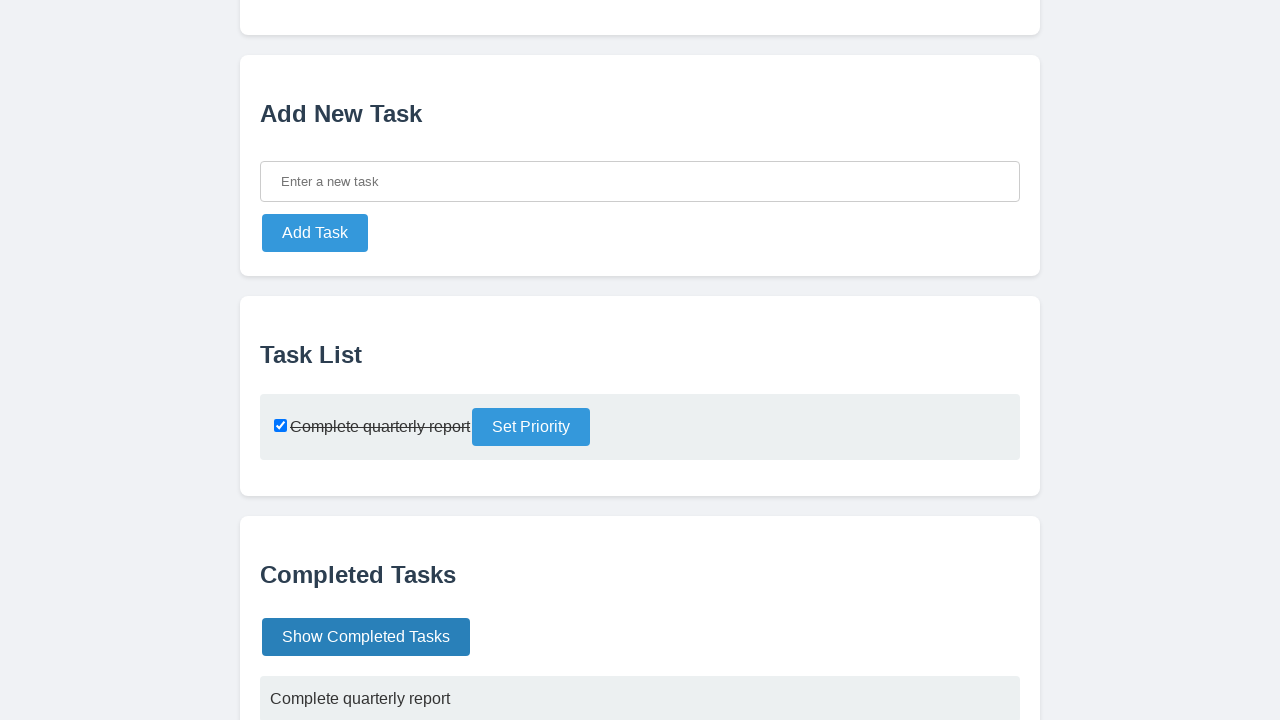

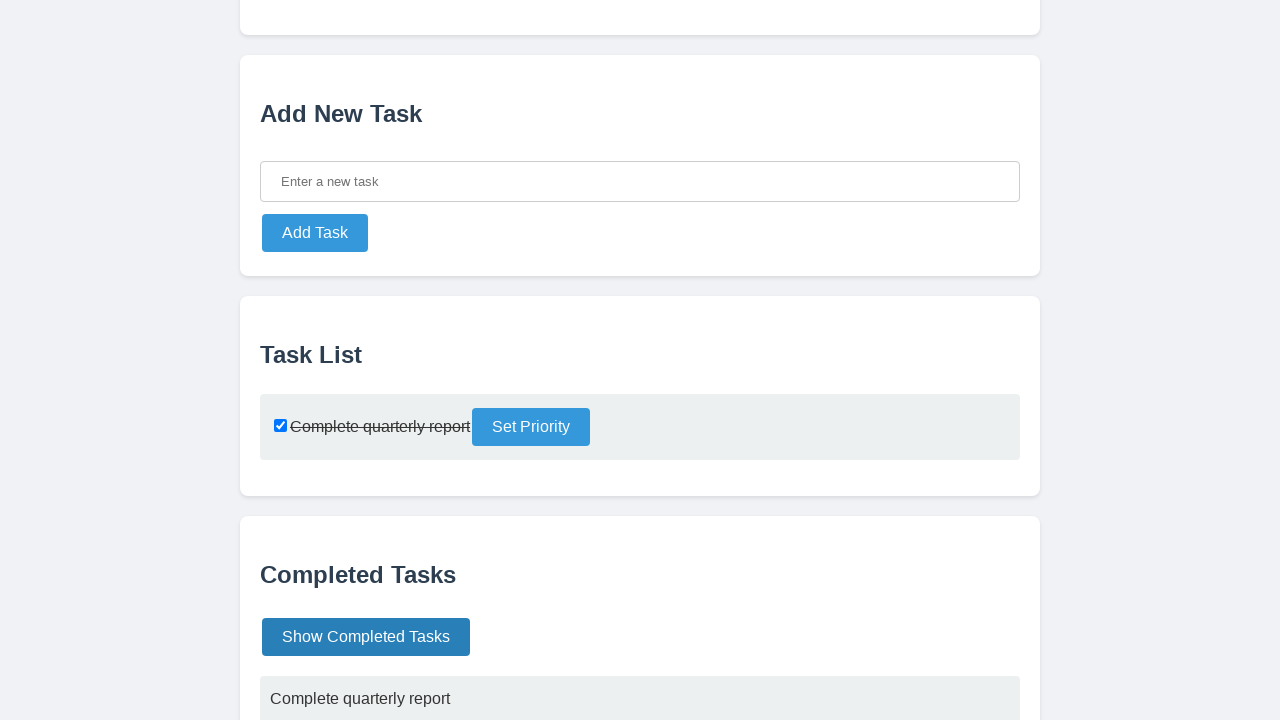